Verifies that at least two paragraphs are present initially on page load

Starting URL: https://the-internet.herokuapp.com/infinite_scroll

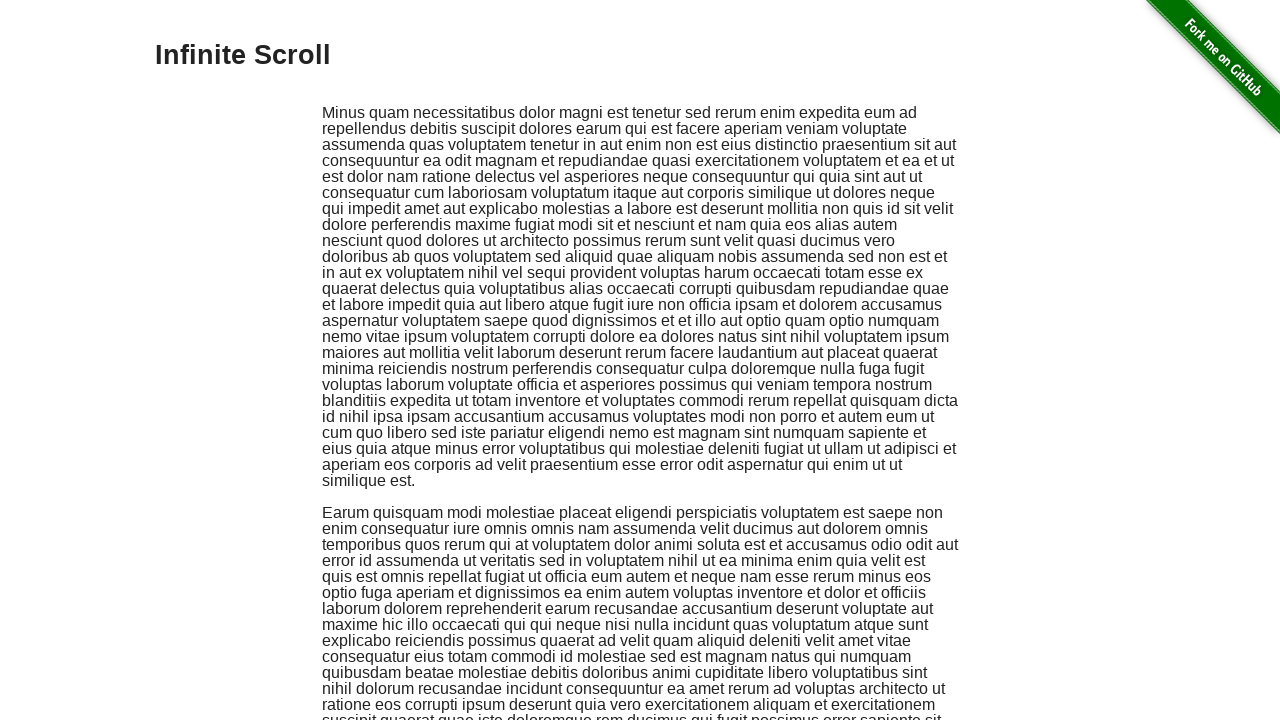

Navigated to infinite scroll page
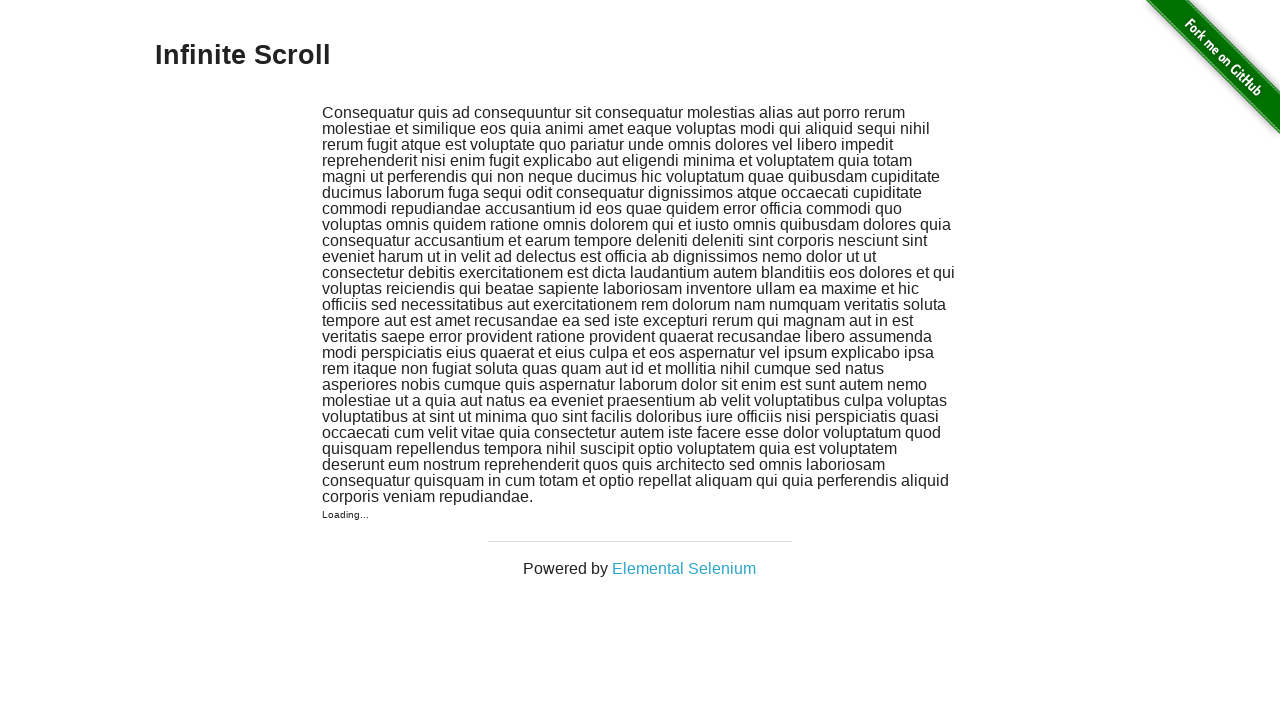

Initial content loaded with jscroll-added selector
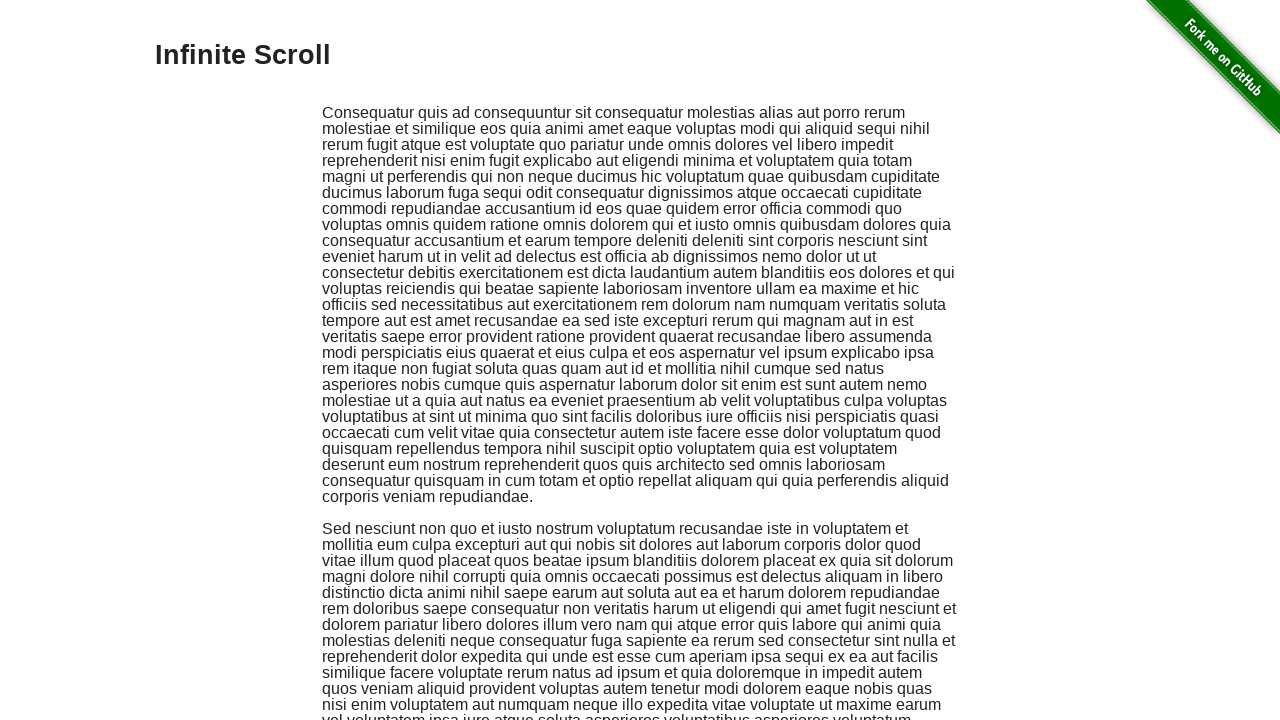

Counted 2 paragraphs on initial page load
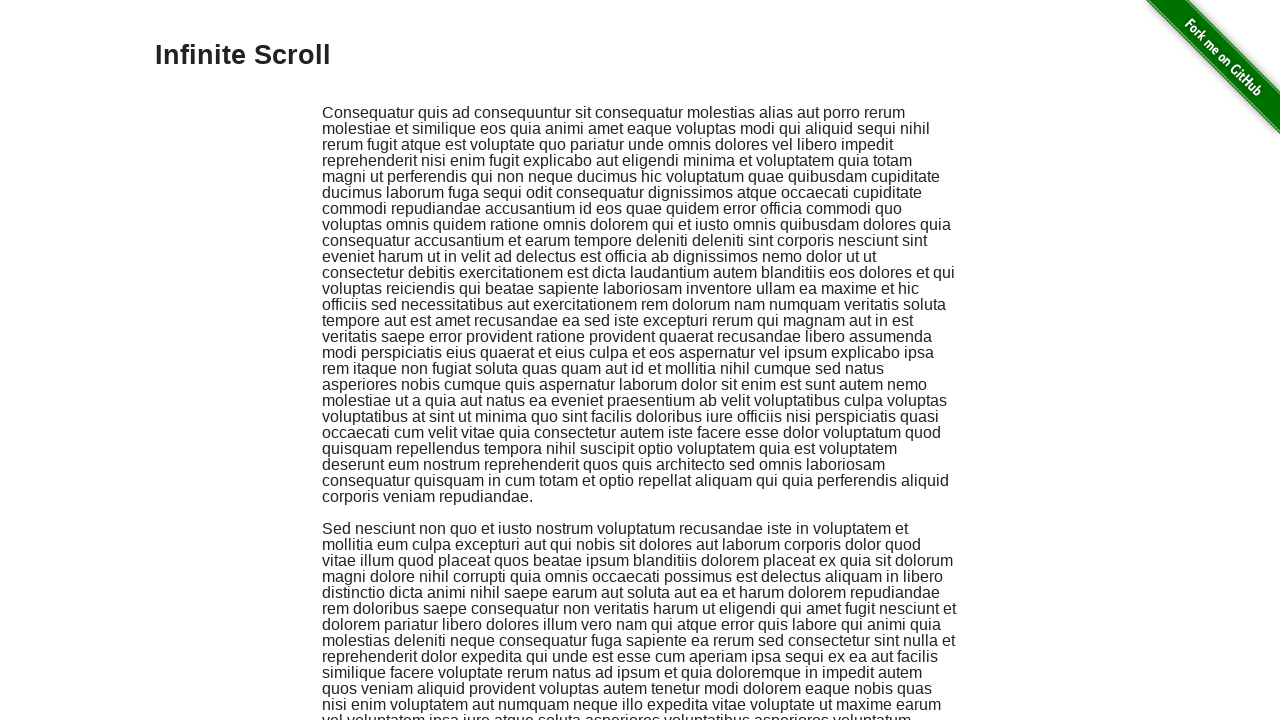

Assertion passed: at least 2 paragraphs are present initially
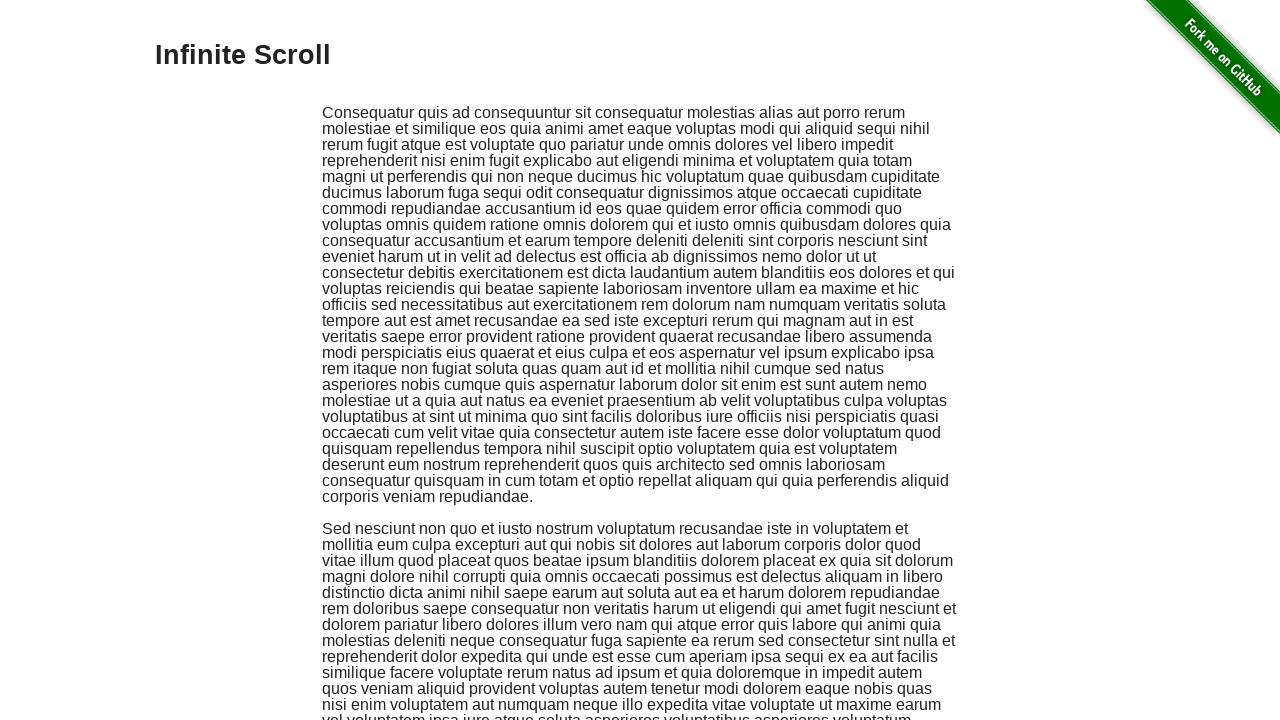

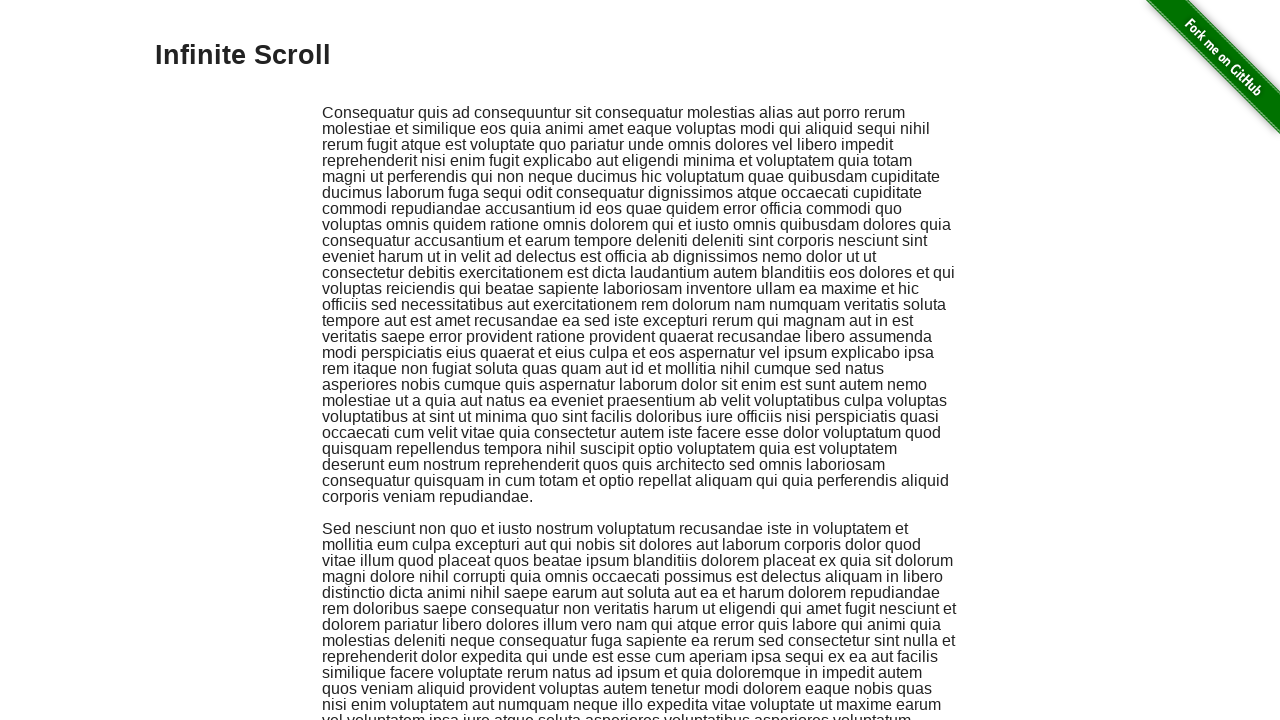